Verifies that the DuckDuckGo homepage source contains the expected text

Starting URL: https://duckduckgo.com/

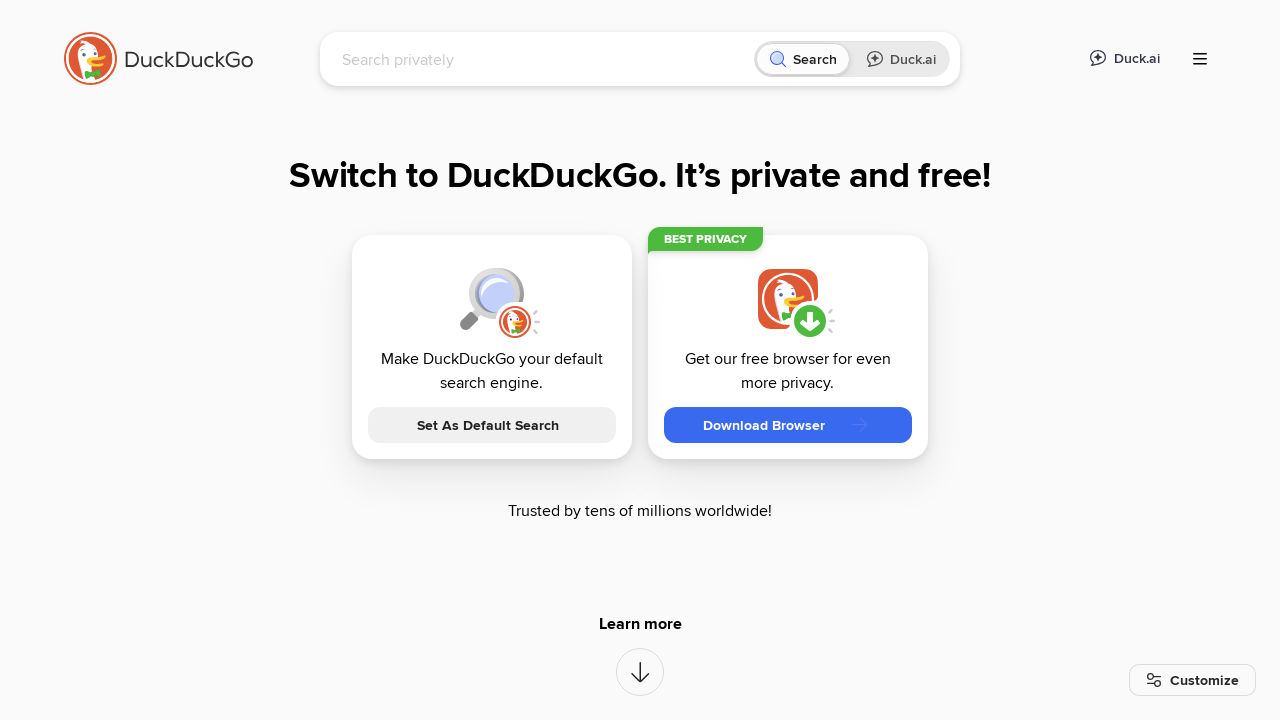

Retrieved page source content from DuckDuckGo homepage
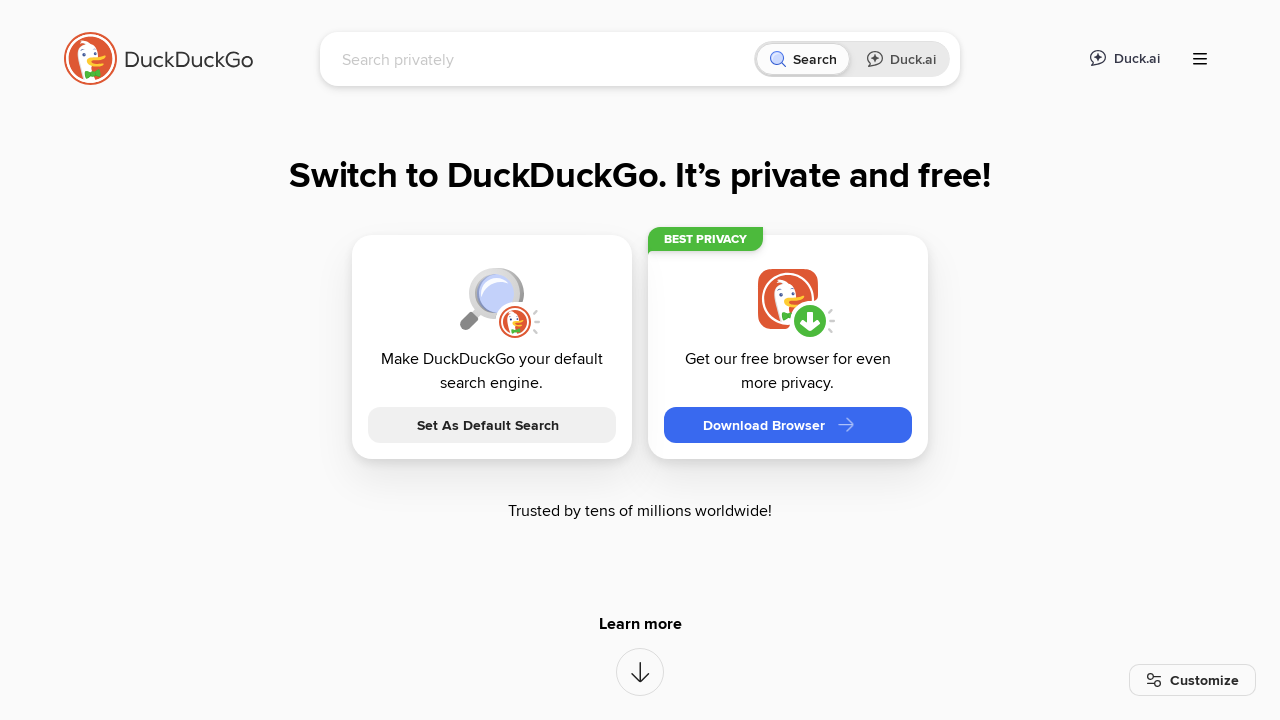

Verified that 'DuckDuckGo' text is present in page source
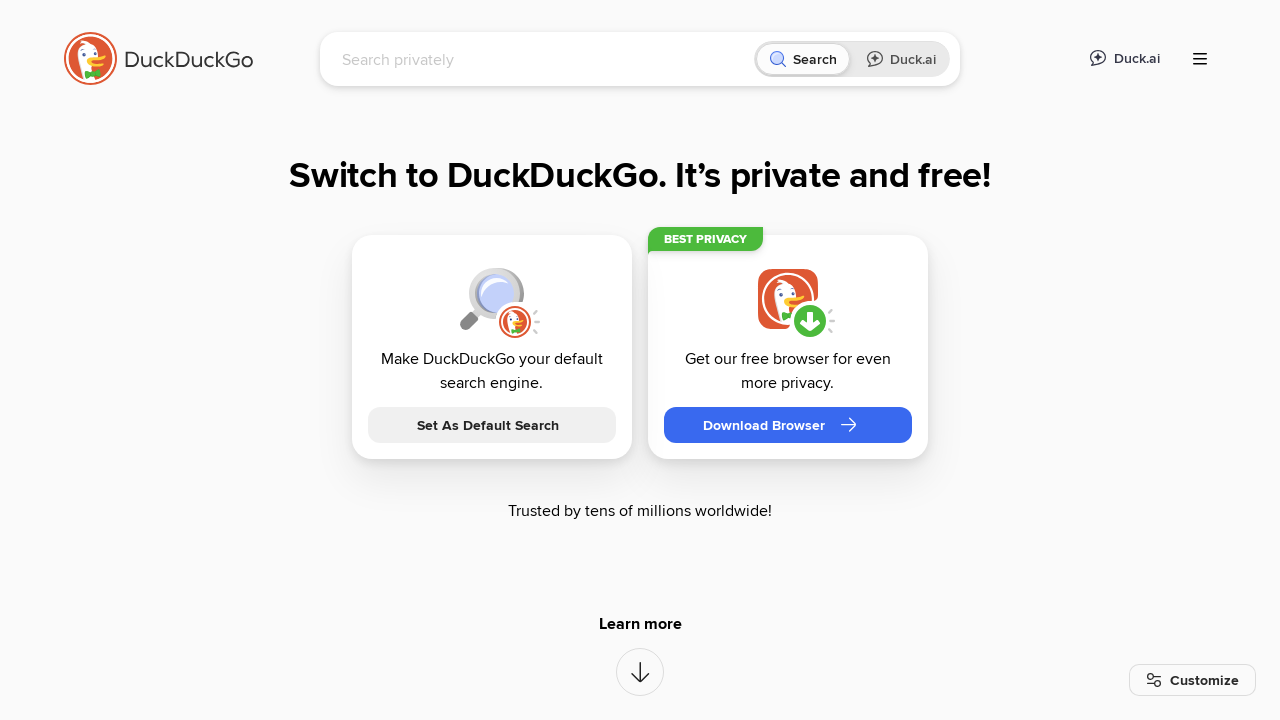

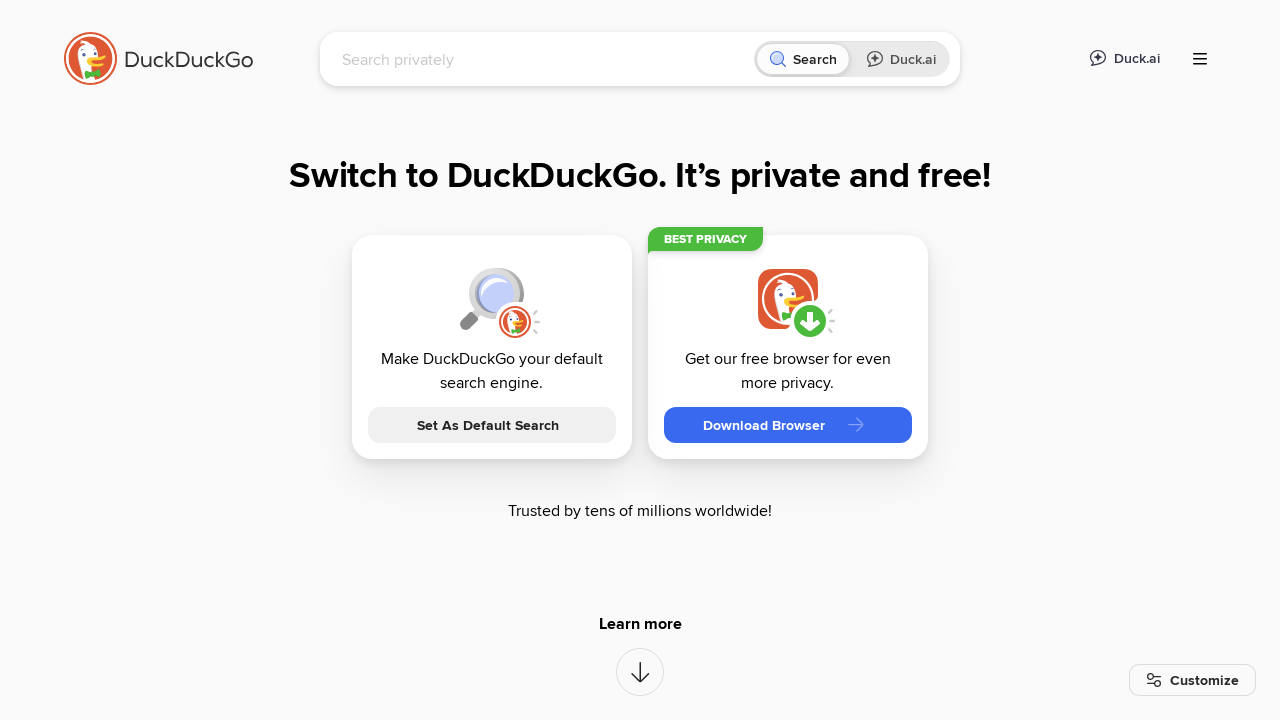